Verifies that an organization user event page is embeddable by checking that calendar navigation controls are visible

Starting URL: https://i.cal.com/peer/meet/embed

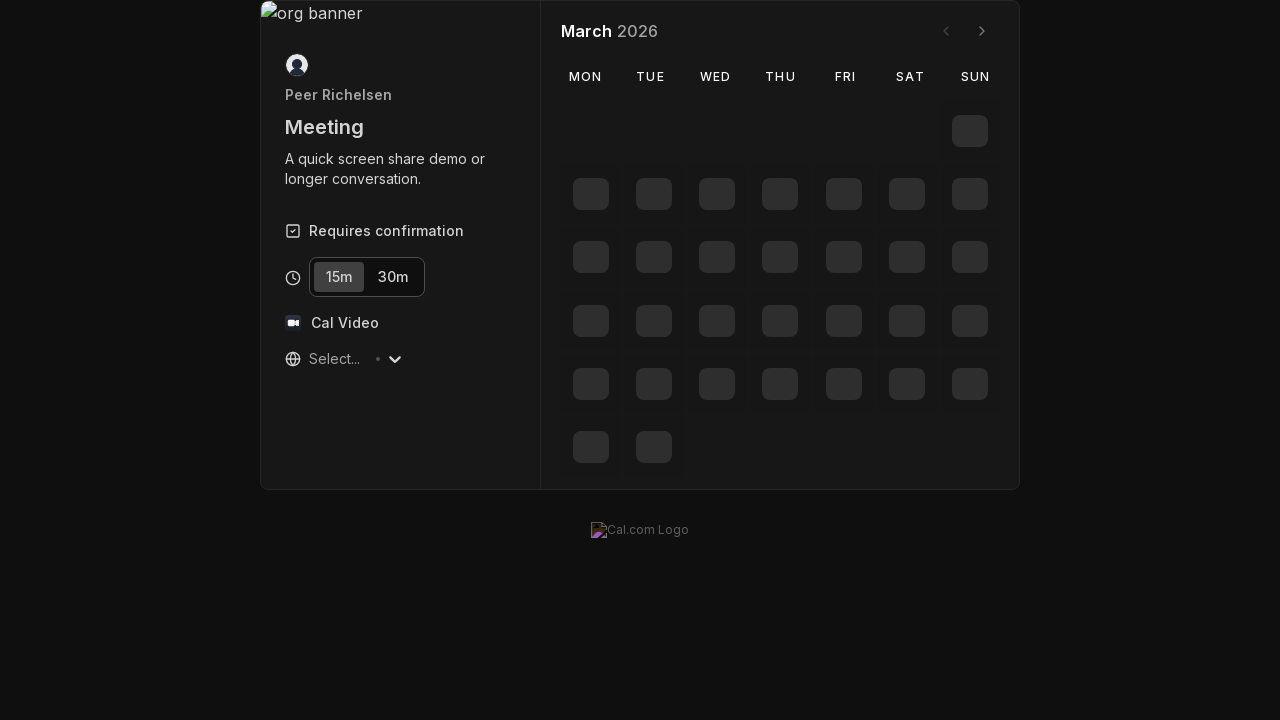

Navigated to organization user event page embed URL
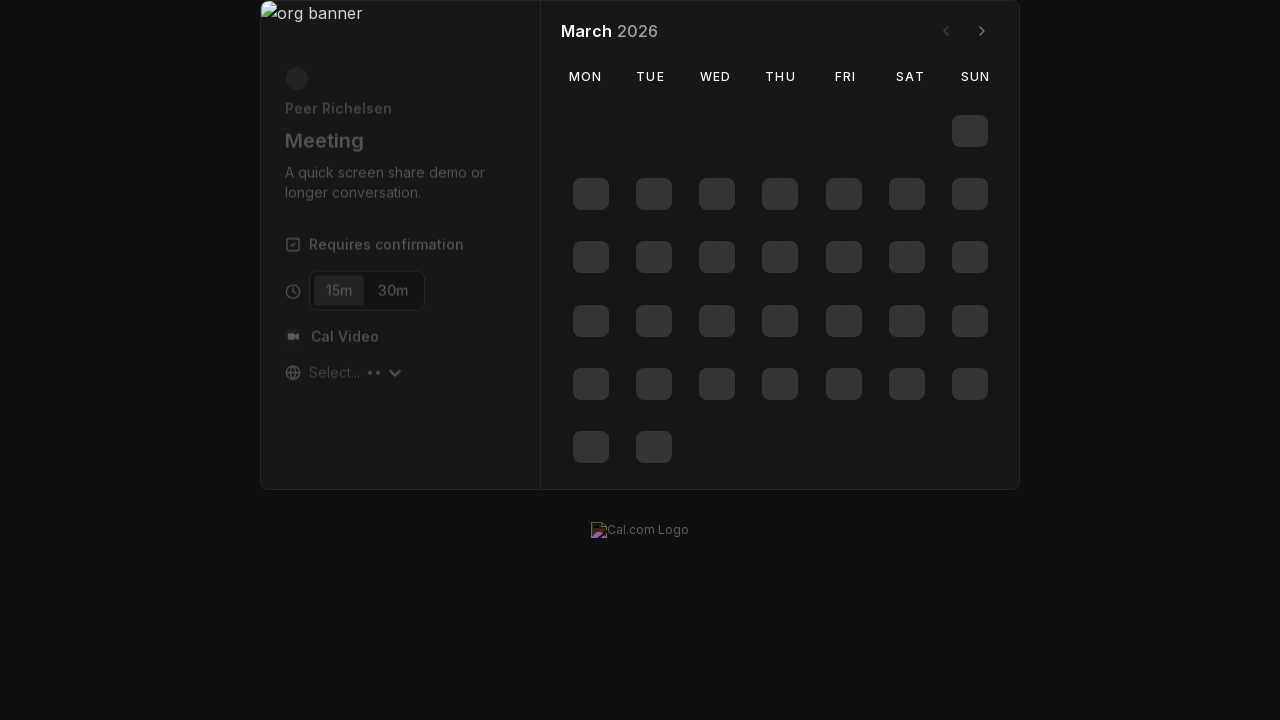

Confirmed previous month navigation button is visible
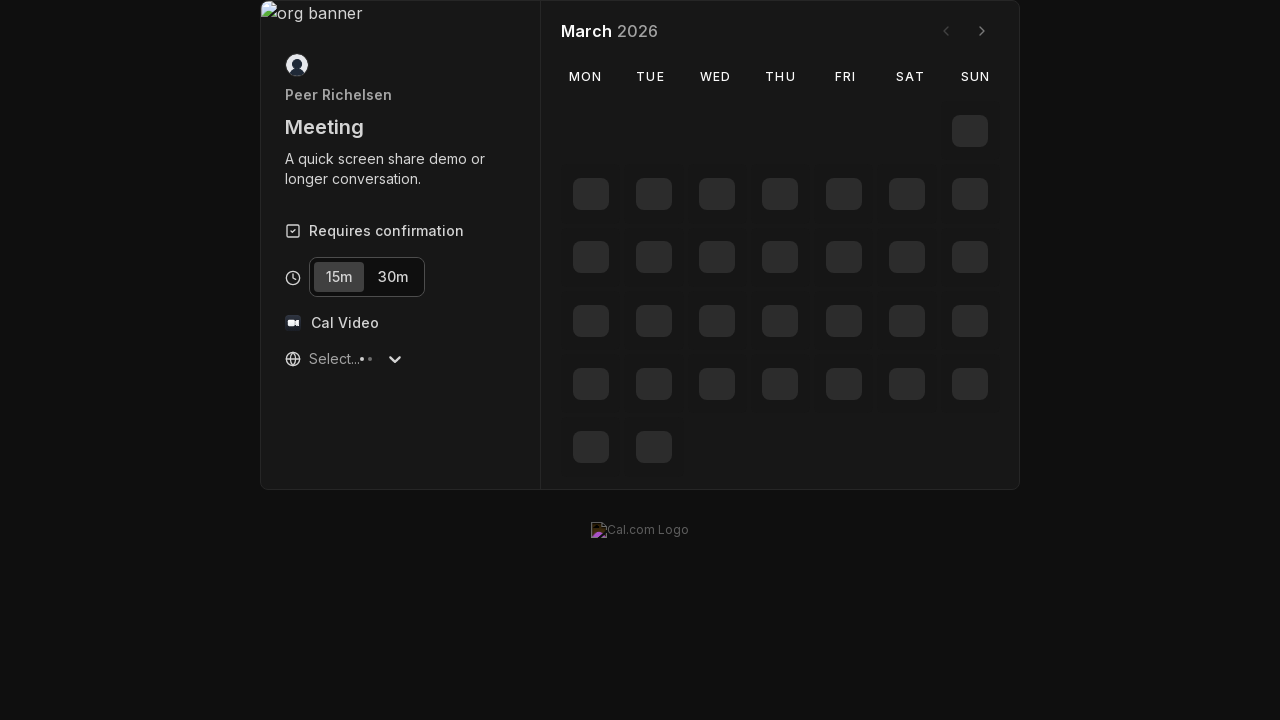

Confirmed next month navigation button is visible
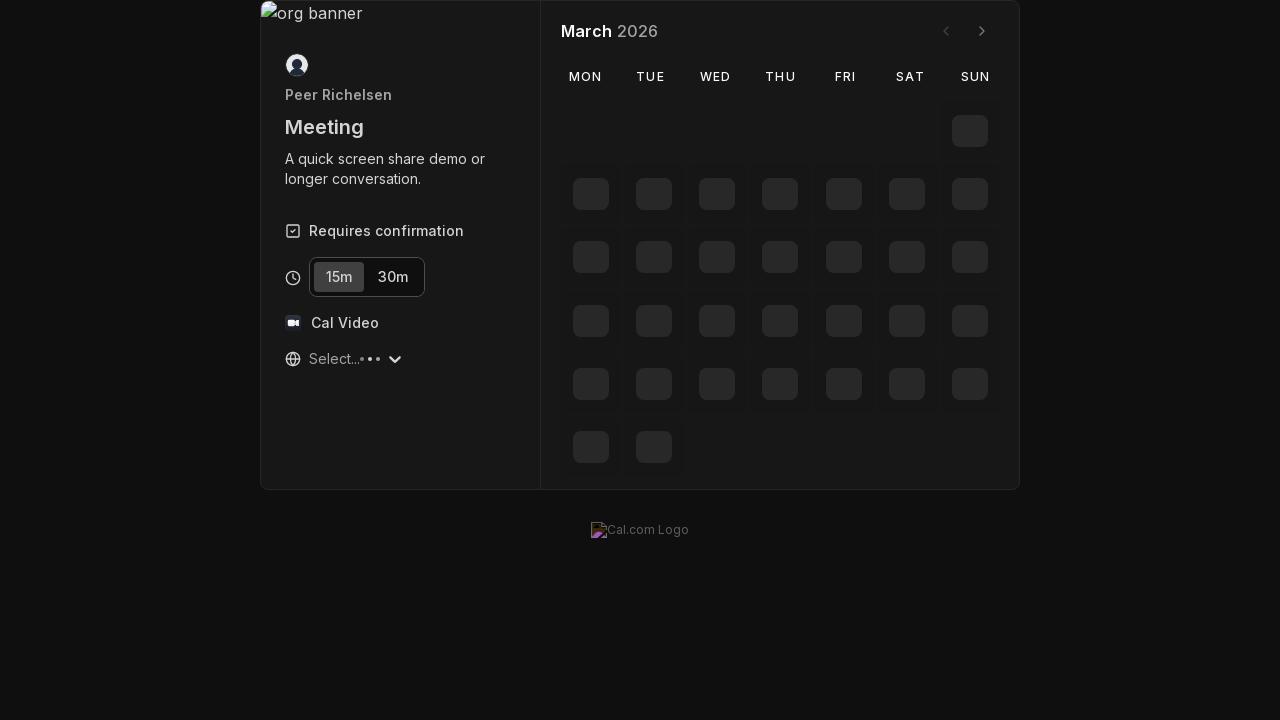

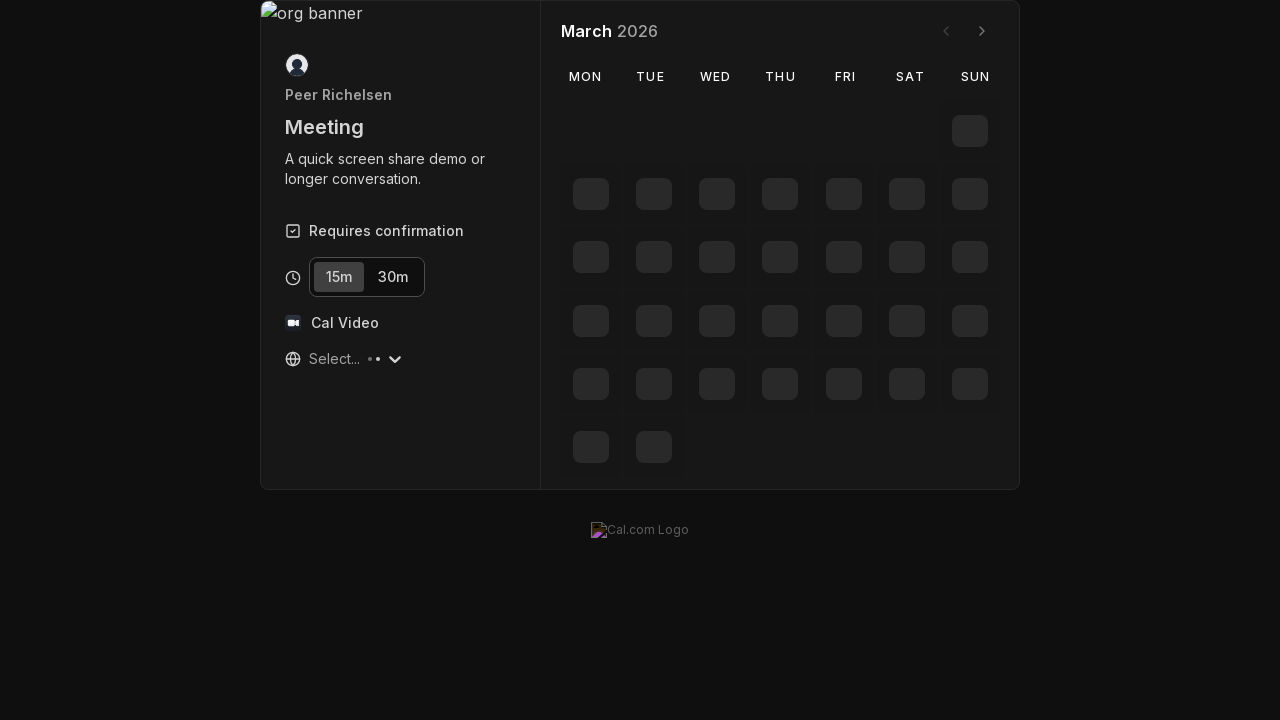